Tests checkbox functionality by finding all checkboxes on the page and clicking any that are not already selected to ensure all checkboxes become checked.

Starting URL: https://demoapps.qspiders.com/ui/checkbox/selected?sublist=1

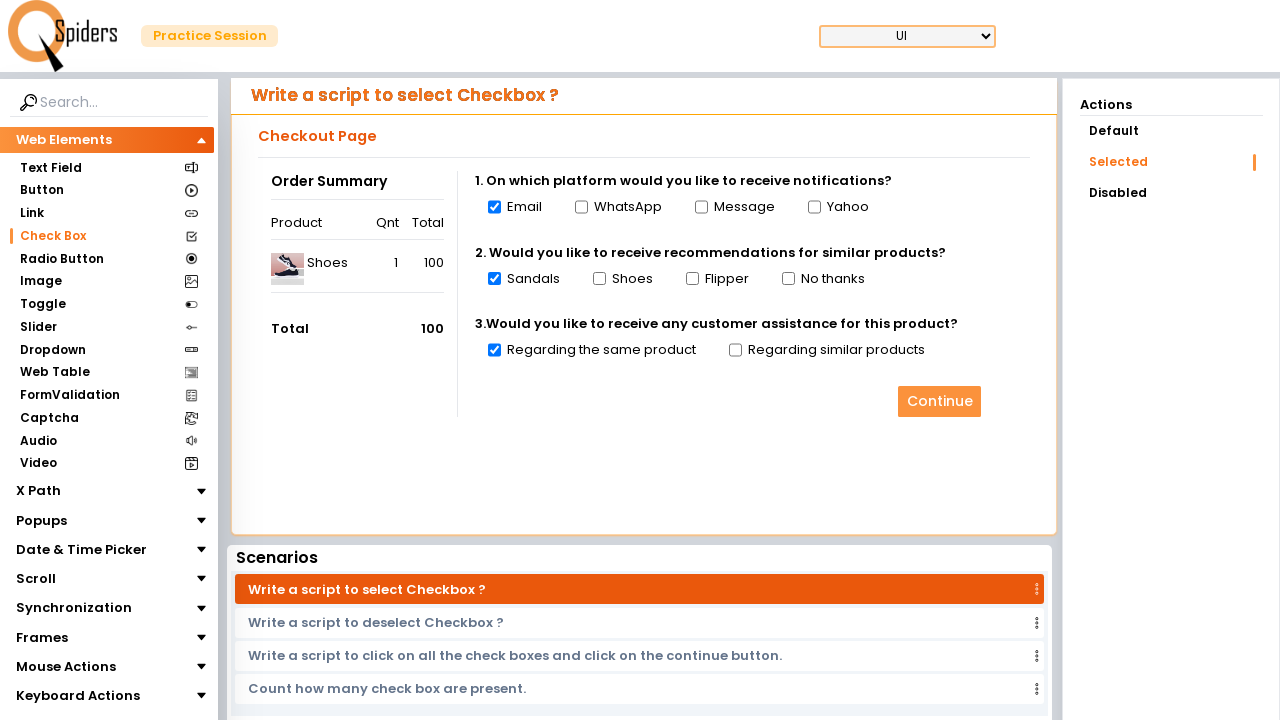

Waited for checkboxes to be visible on the page
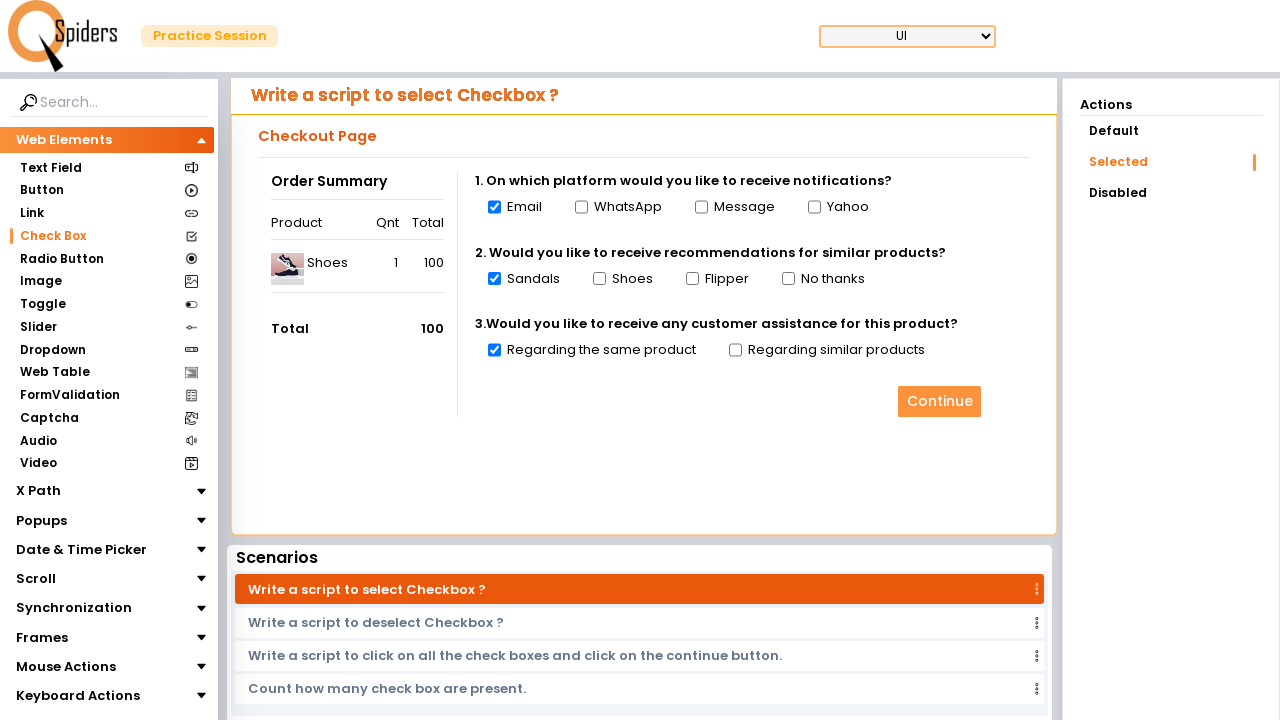

Located all checkboxes on the page
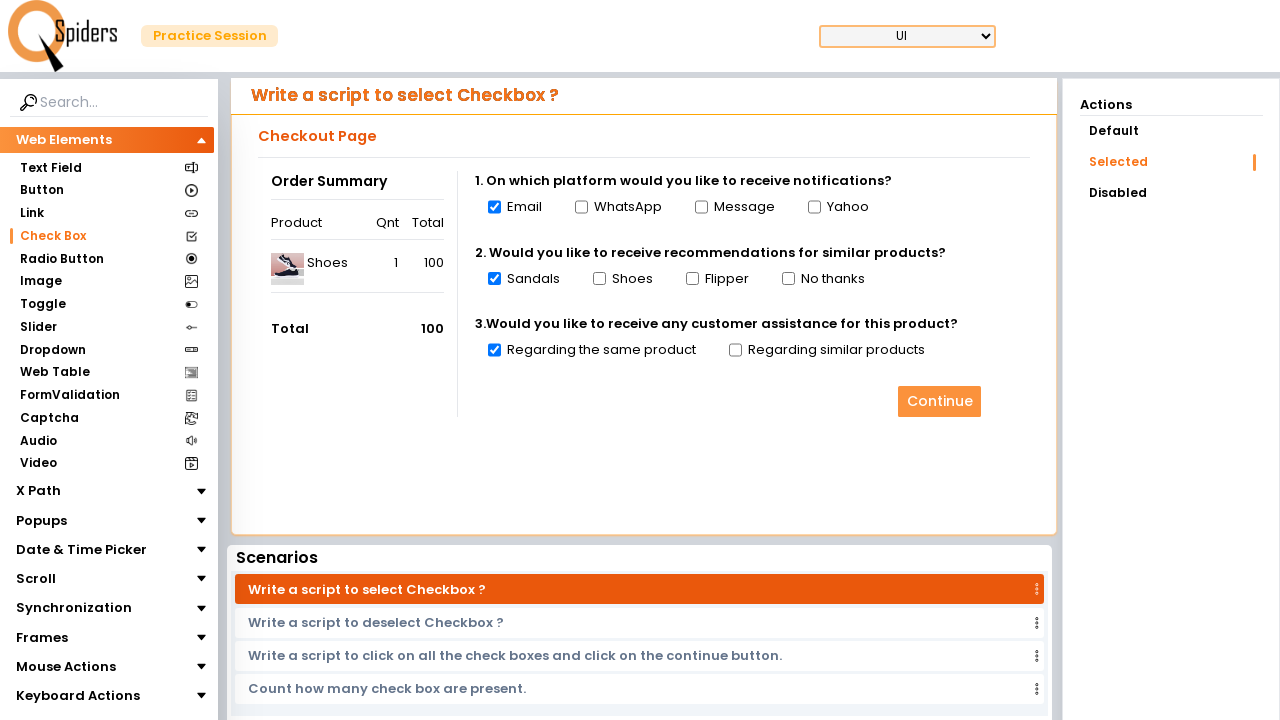

Found 10 checkboxes on the page
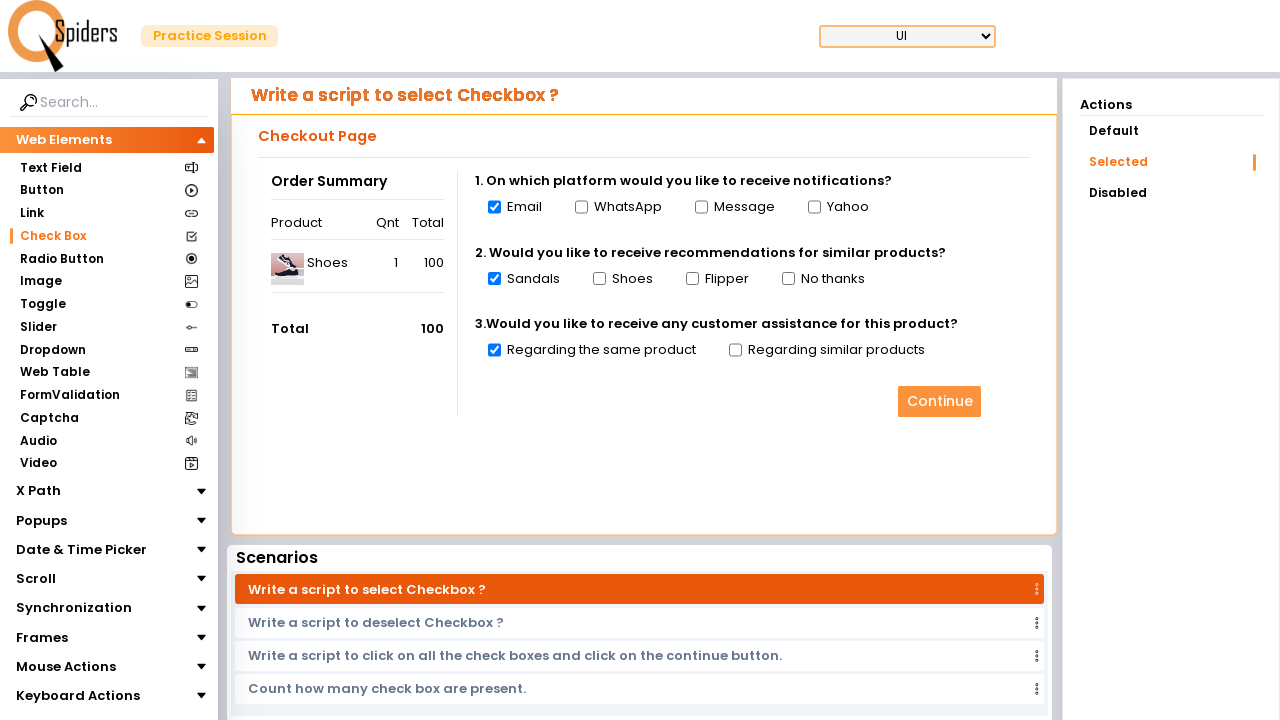

Retrieved checkbox 1 of 10
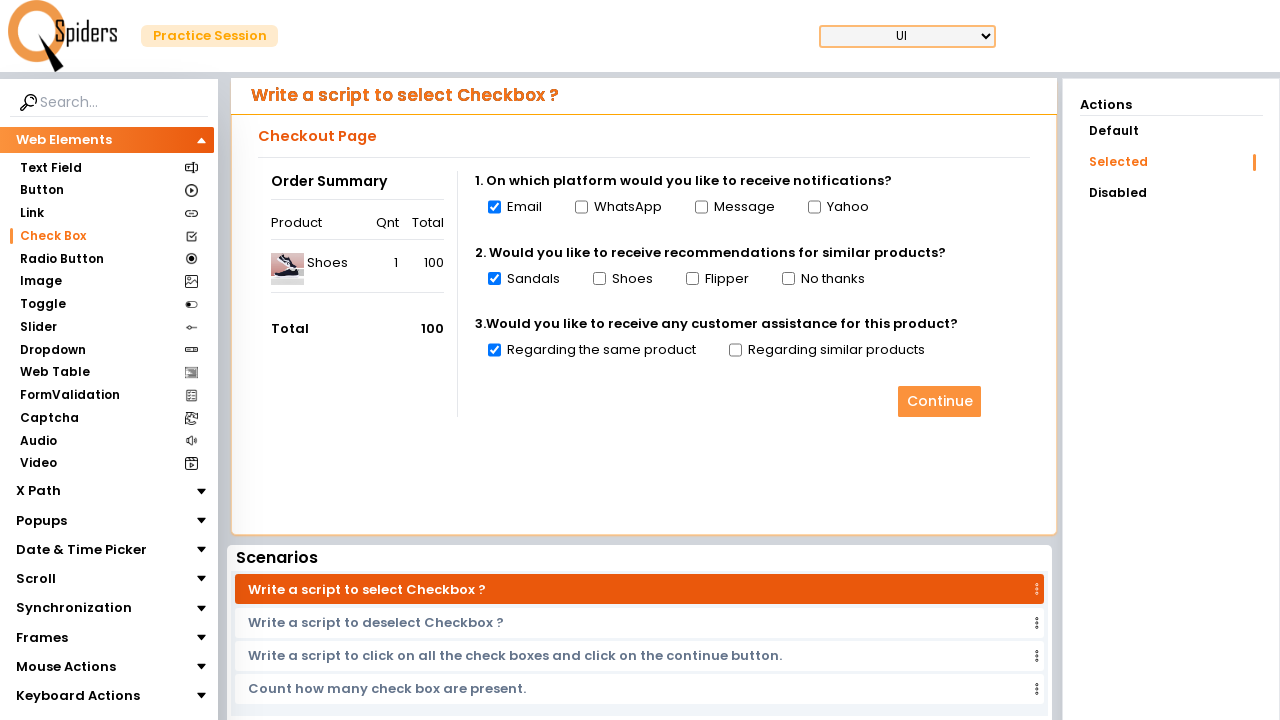

Checkbox 1 was already checked, skipped
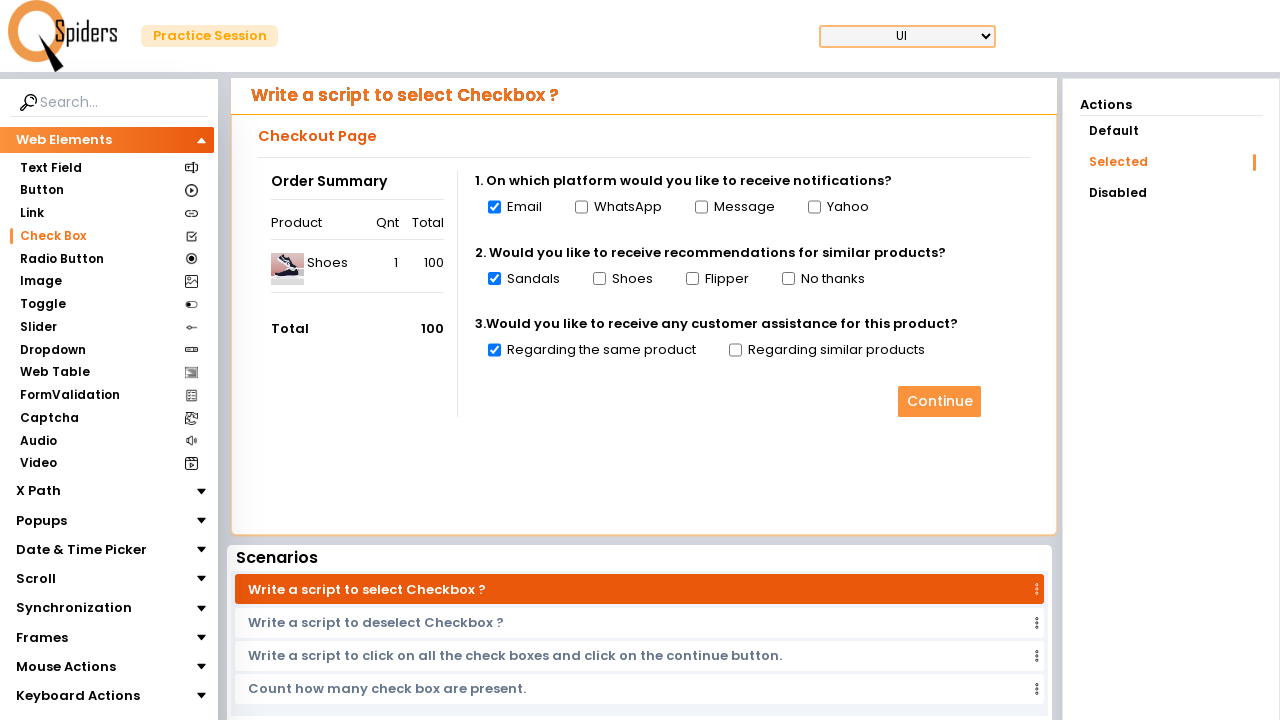

Retrieved checkbox 2 of 10
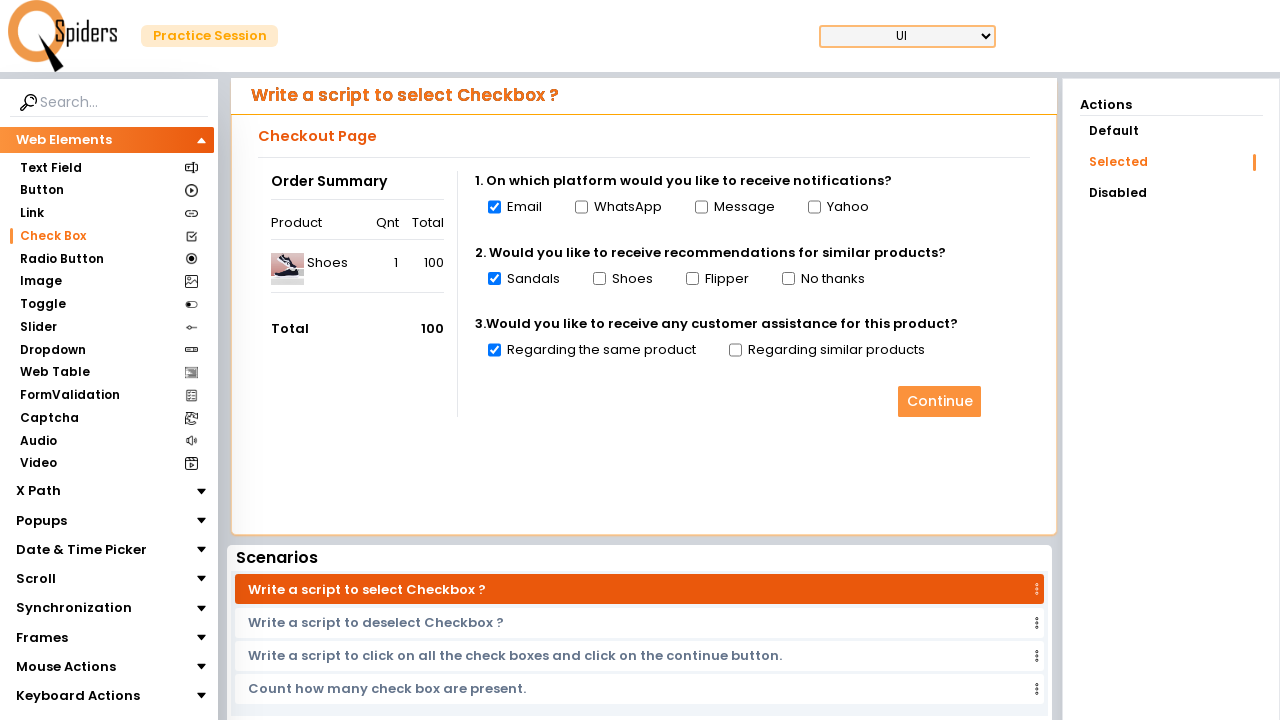

Clicked unchecked checkbox 2 to select it at (581, 207) on input[type='checkbox'] >> nth=1
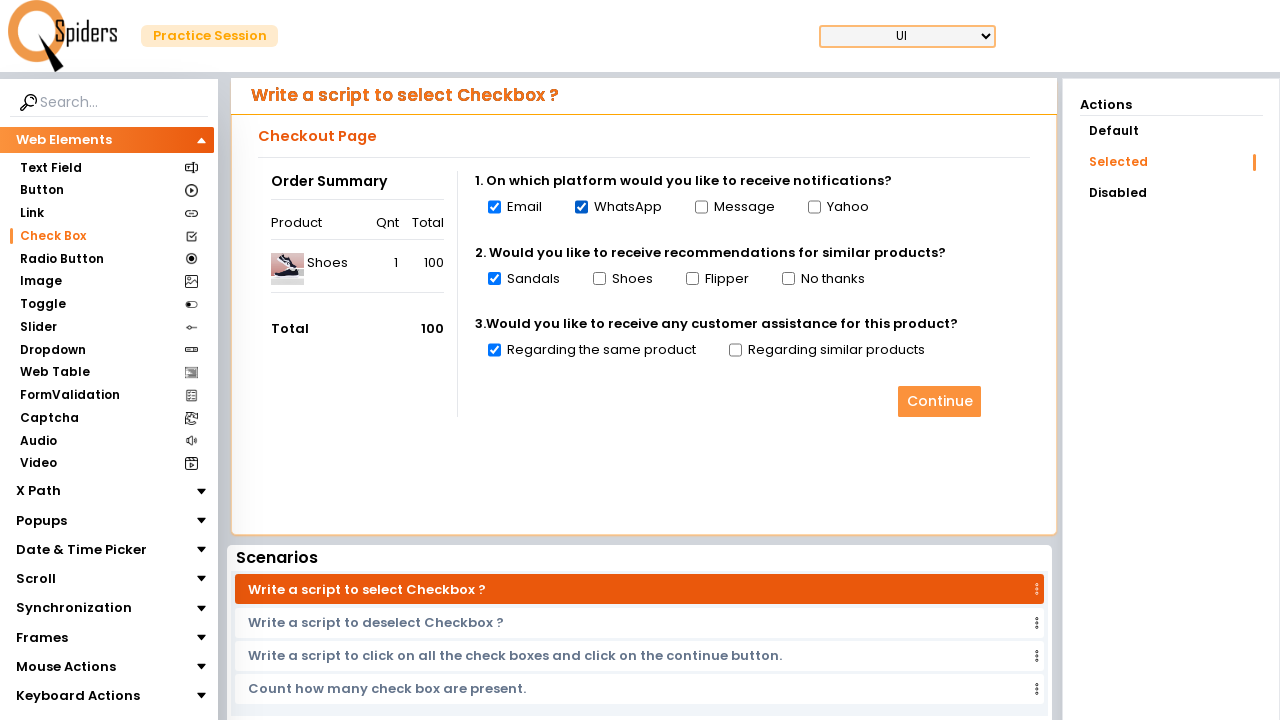

Retrieved checkbox 3 of 10
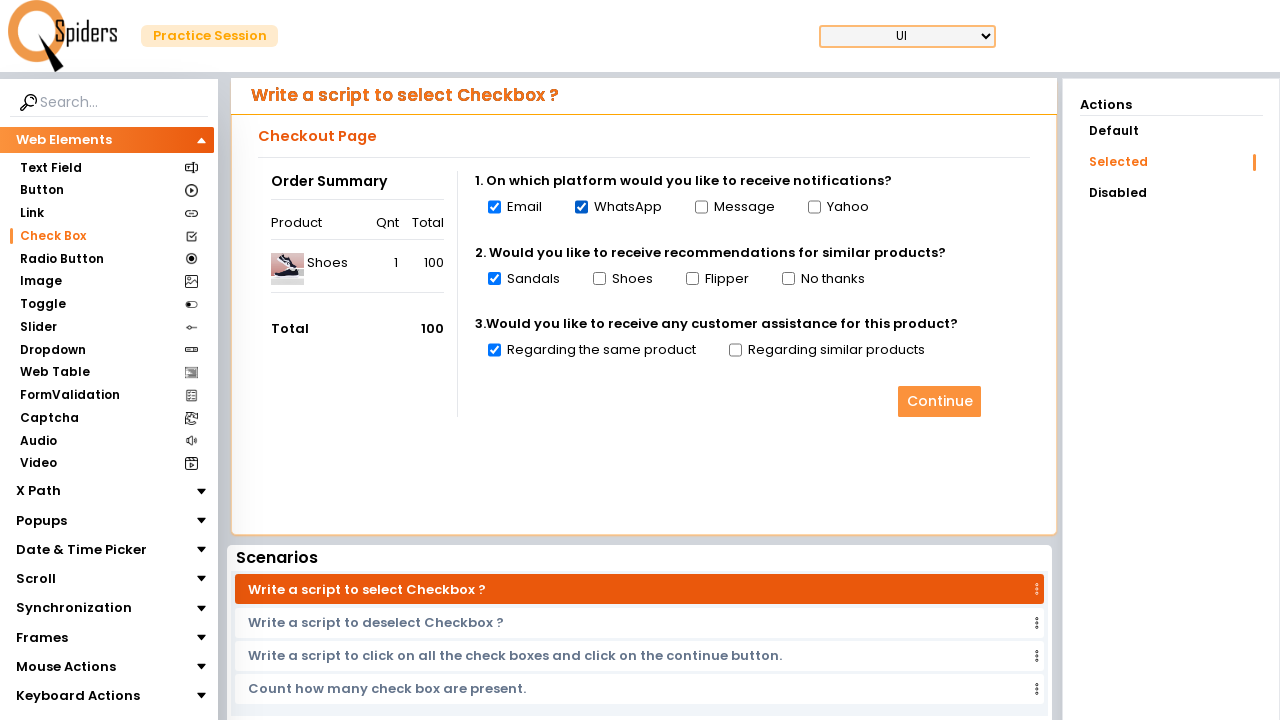

Clicked unchecked checkbox 3 to select it at (701, 207) on input[type='checkbox'] >> nth=2
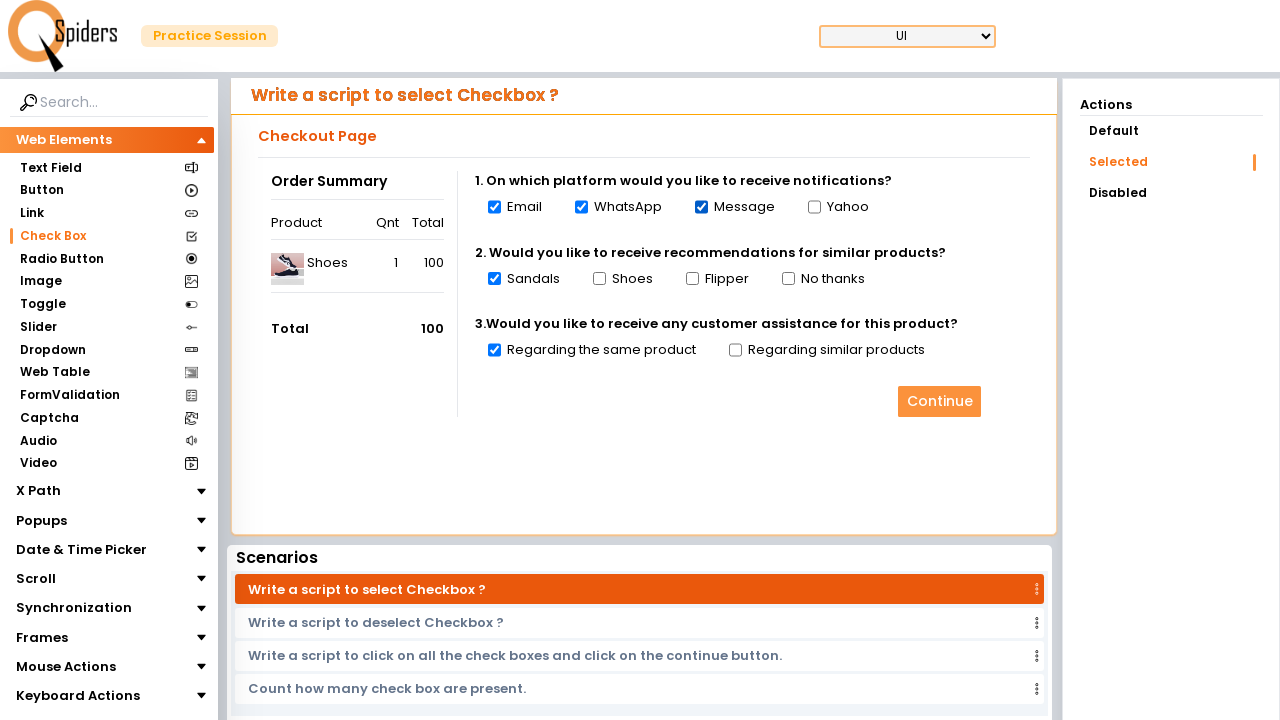

Retrieved checkbox 4 of 10
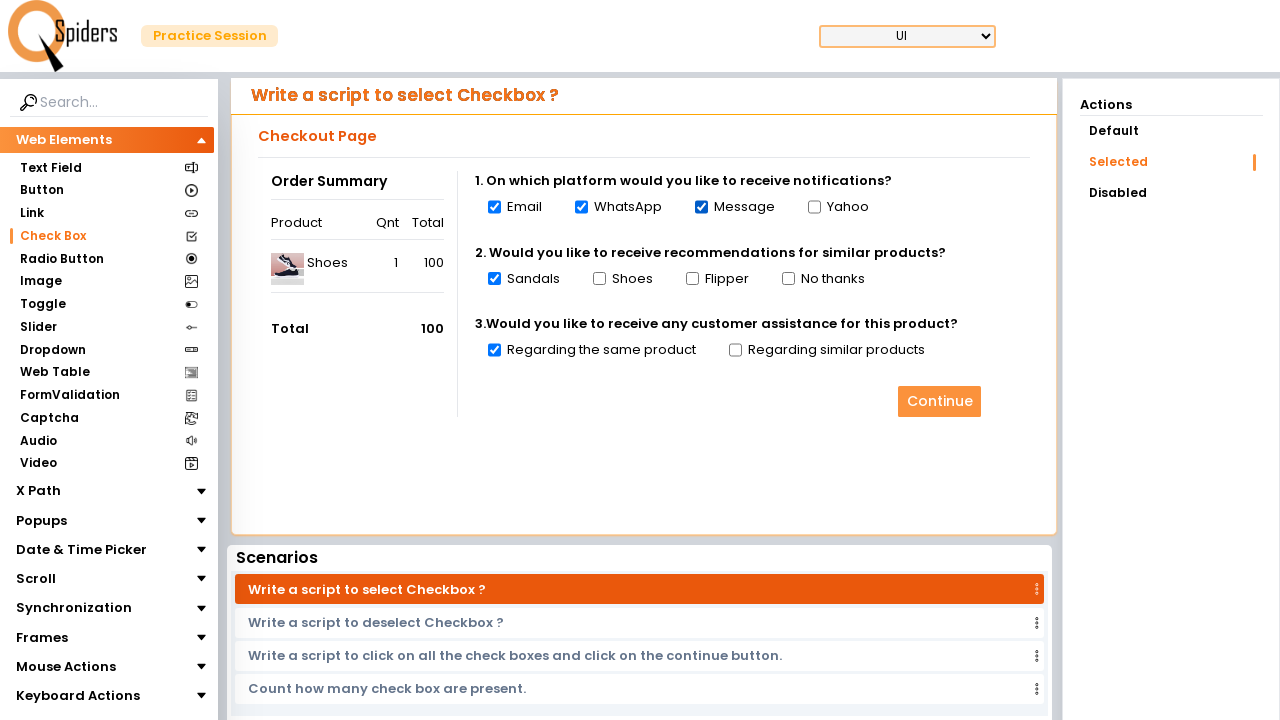

Clicked unchecked checkbox 4 to select it at (814, 207) on input[type='checkbox'] >> nth=3
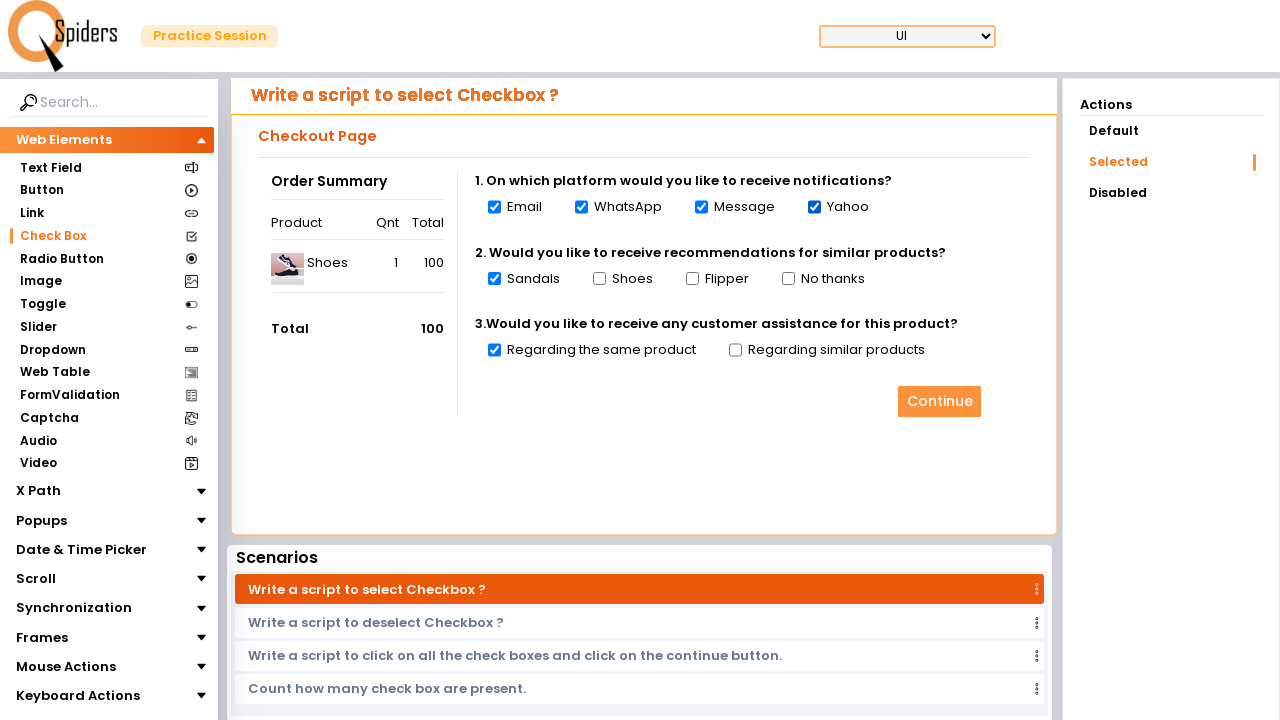

Retrieved checkbox 5 of 10
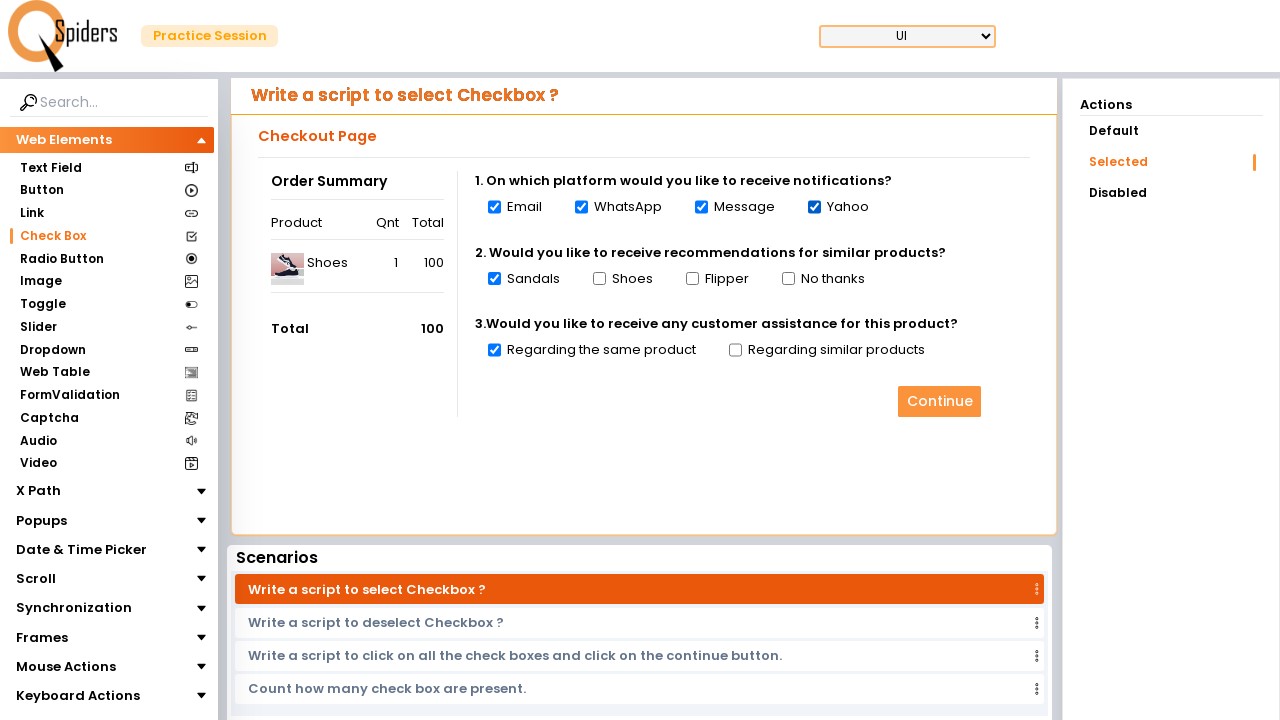

Checkbox 5 was already checked, skipped
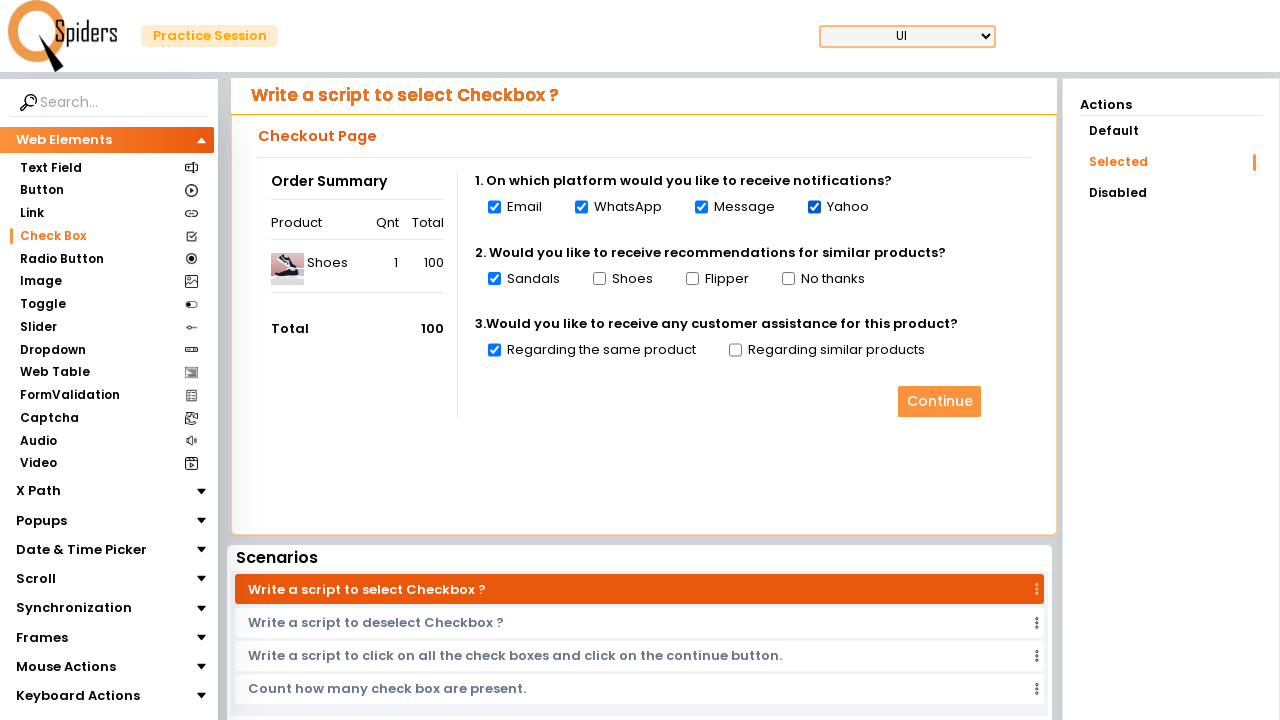

Retrieved checkbox 6 of 10
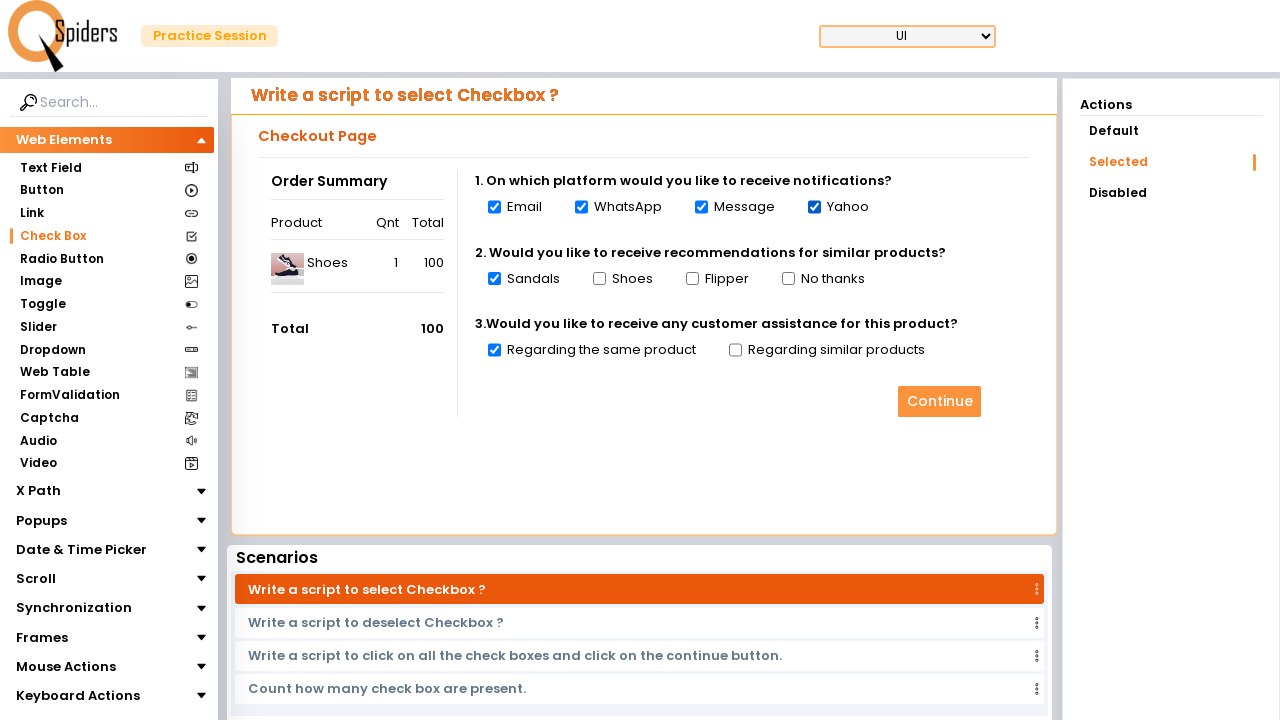

Clicked unchecked checkbox 6 to select it at (599, 279) on input[type='checkbox'] >> nth=5
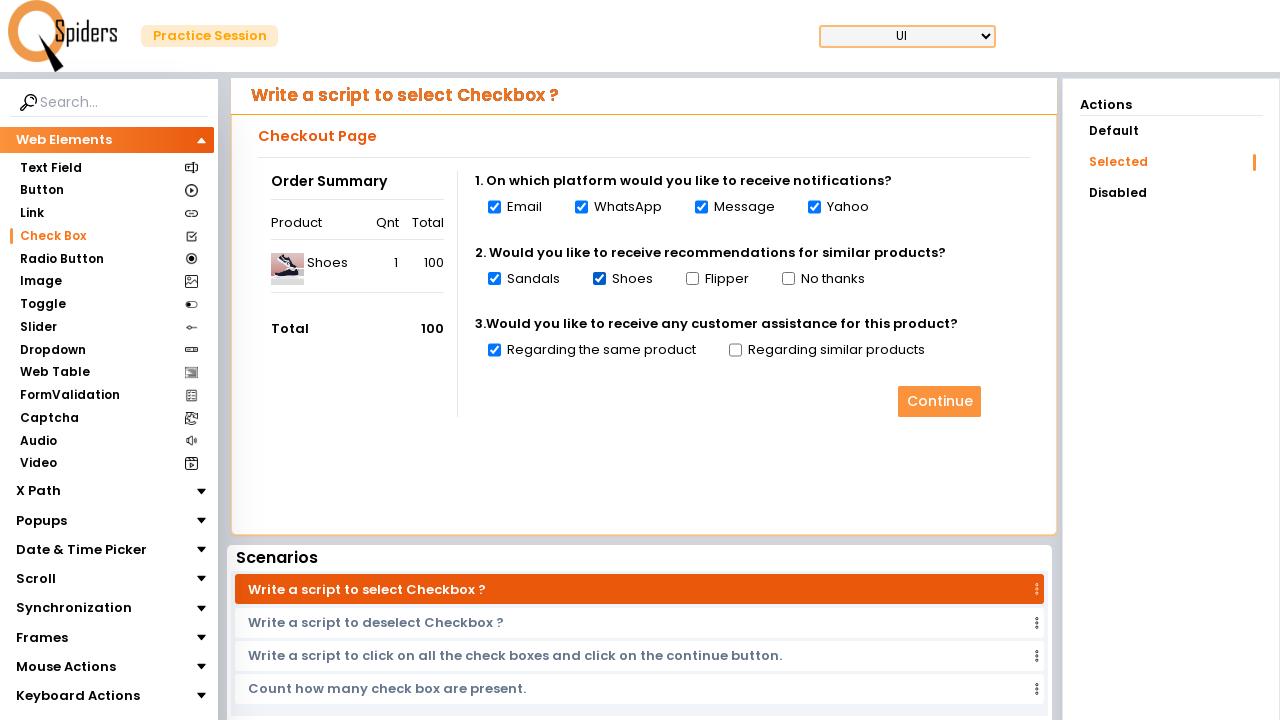

Retrieved checkbox 7 of 10
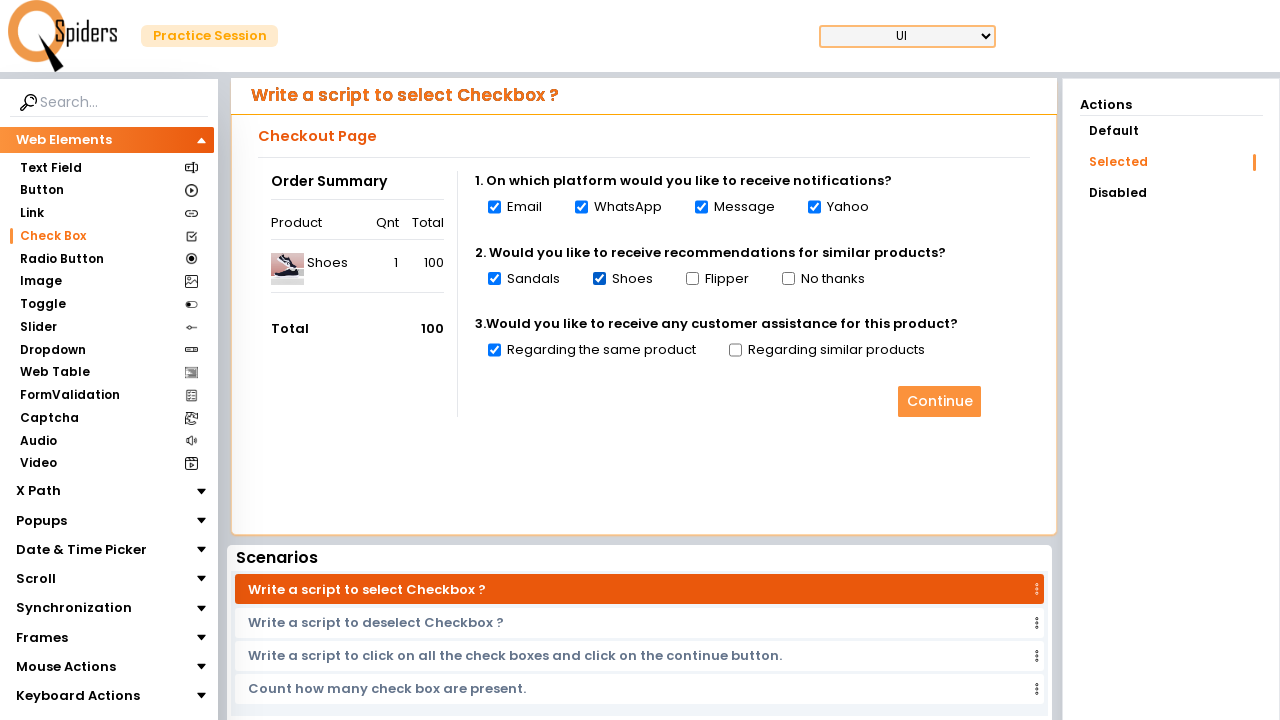

Clicked unchecked checkbox 7 to select it at (692, 279) on input[type='checkbox'] >> nth=6
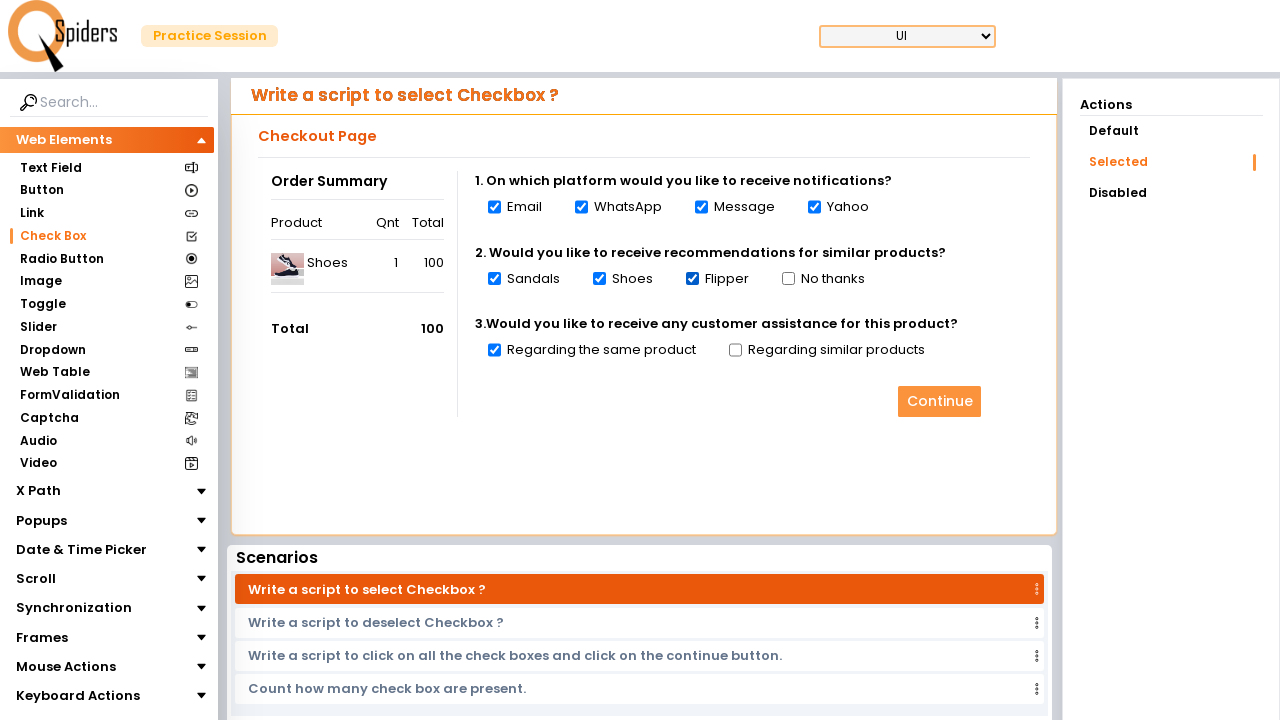

Retrieved checkbox 8 of 10
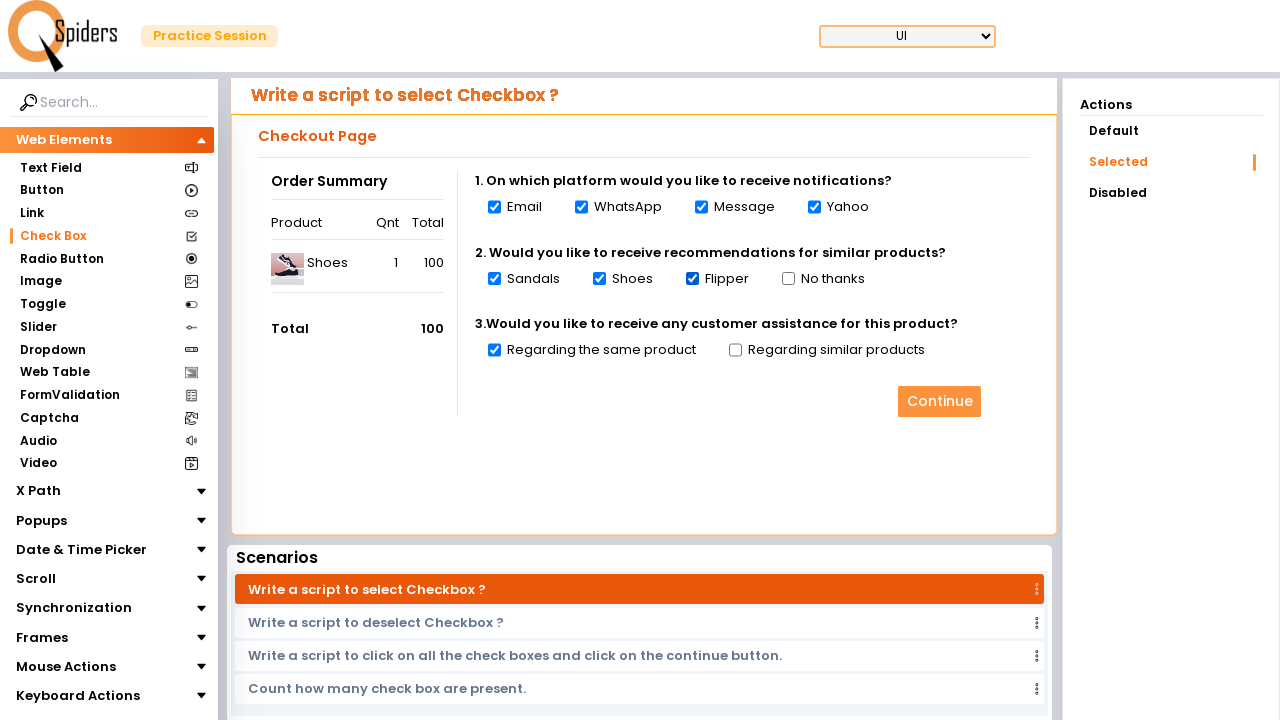

Clicked unchecked checkbox 8 to select it at (788, 279) on input[type='checkbox'] >> nth=7
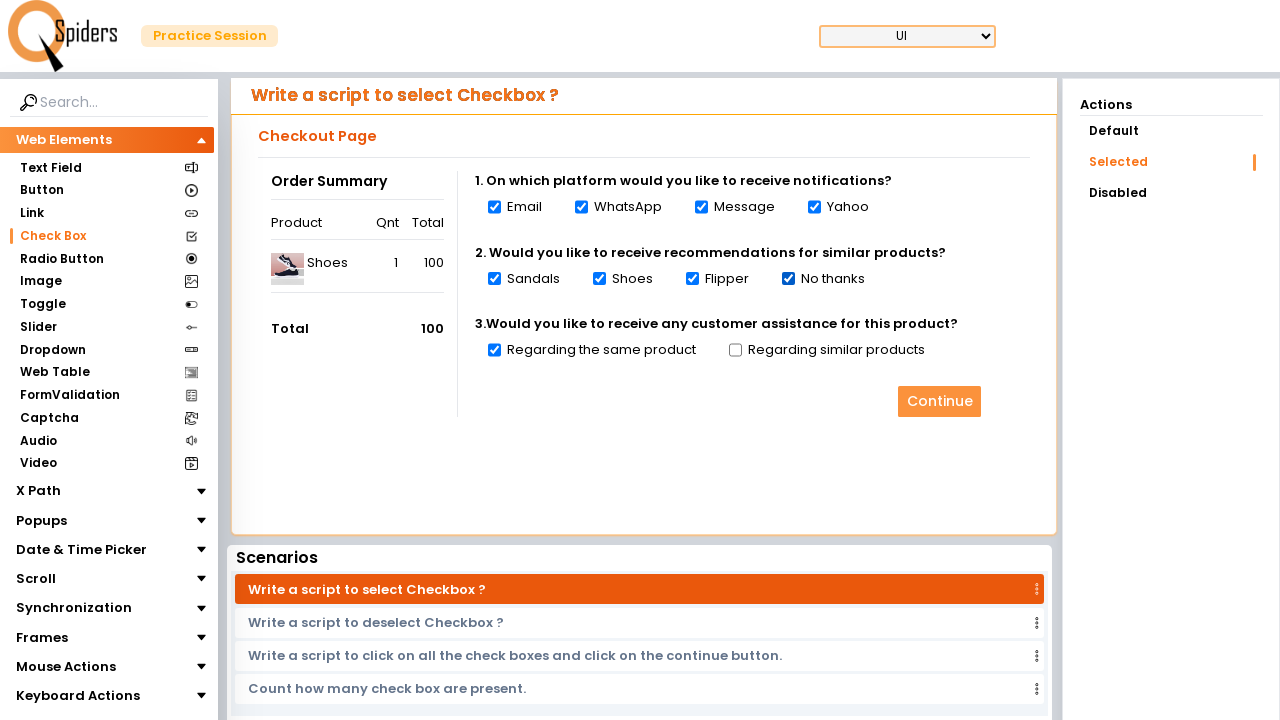

Retrieved checkbox 9 of 10
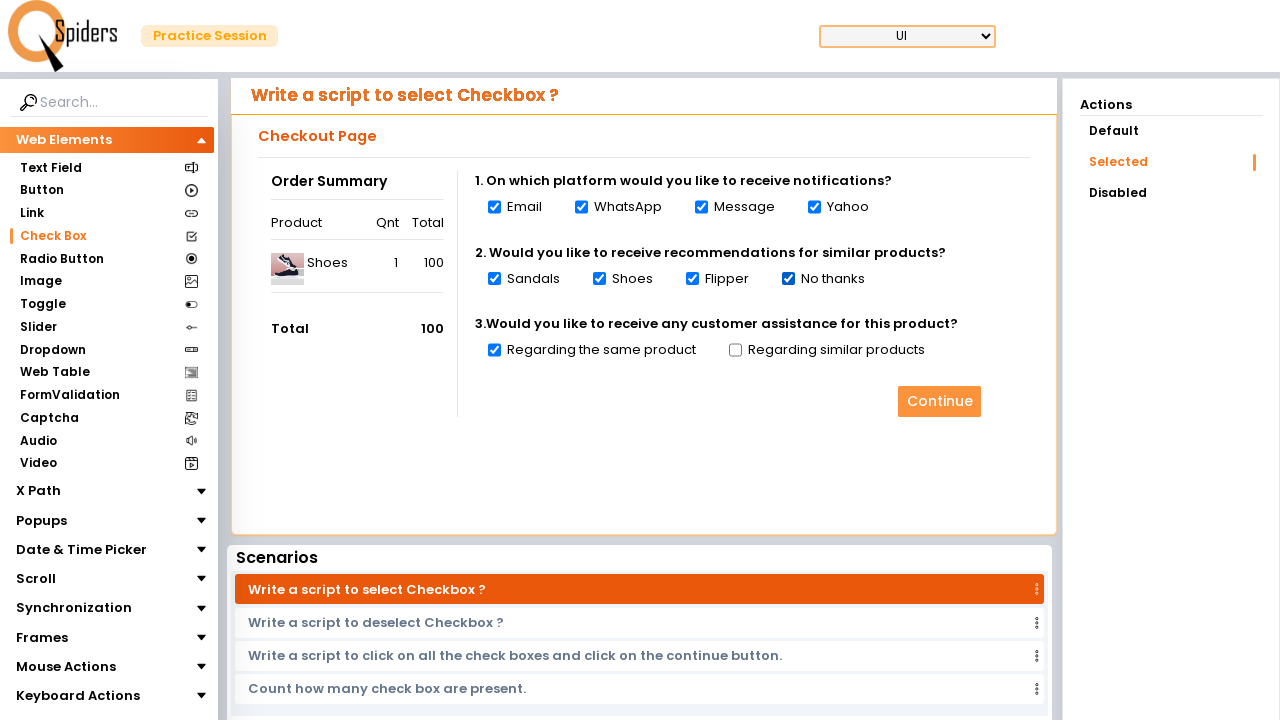

Checkbox 9 was already checked, skipped
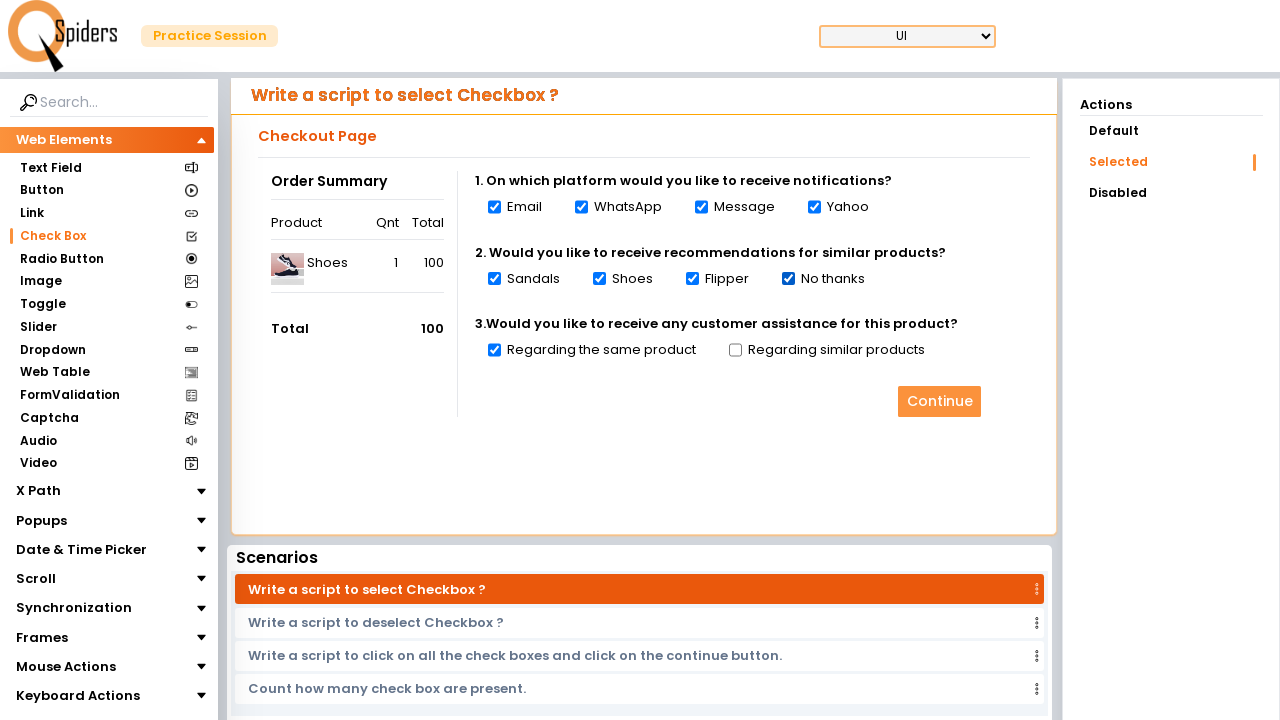

Retrieved checkbox 10 of 10
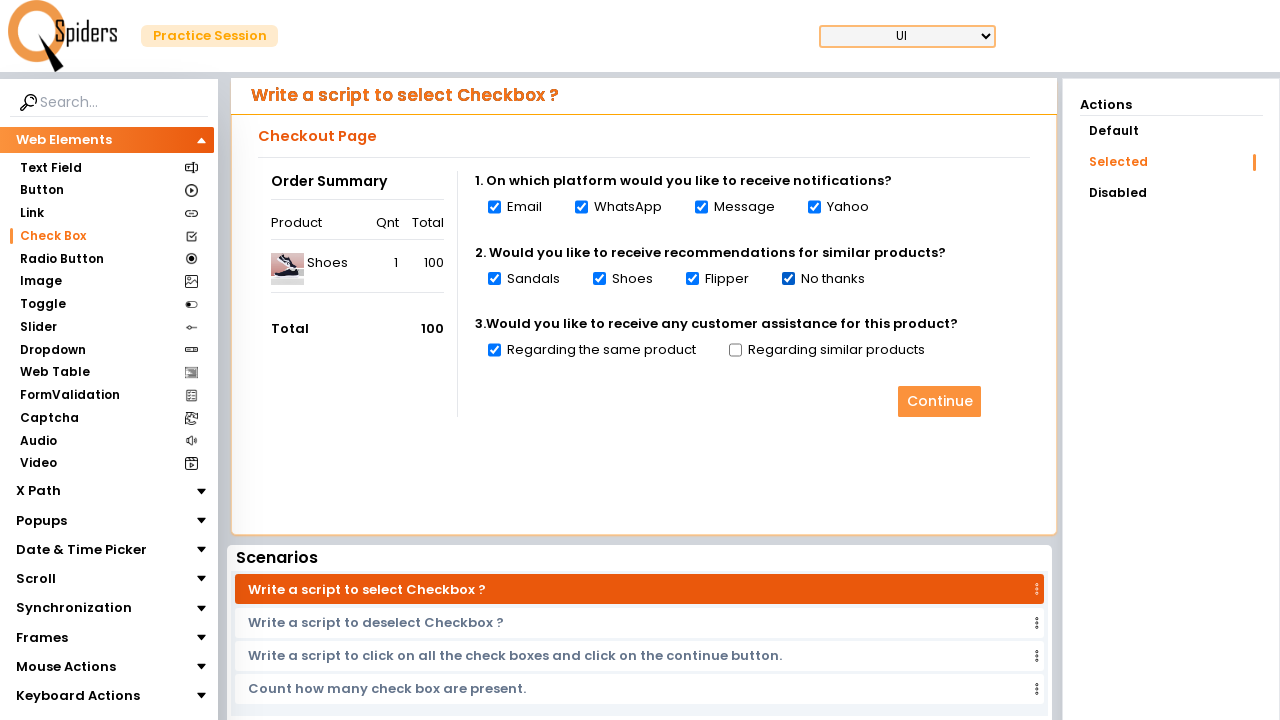

Clicked unchecked checkbox 10 to select it at (735, 350) on input[type='checkbox'] >> nth=9
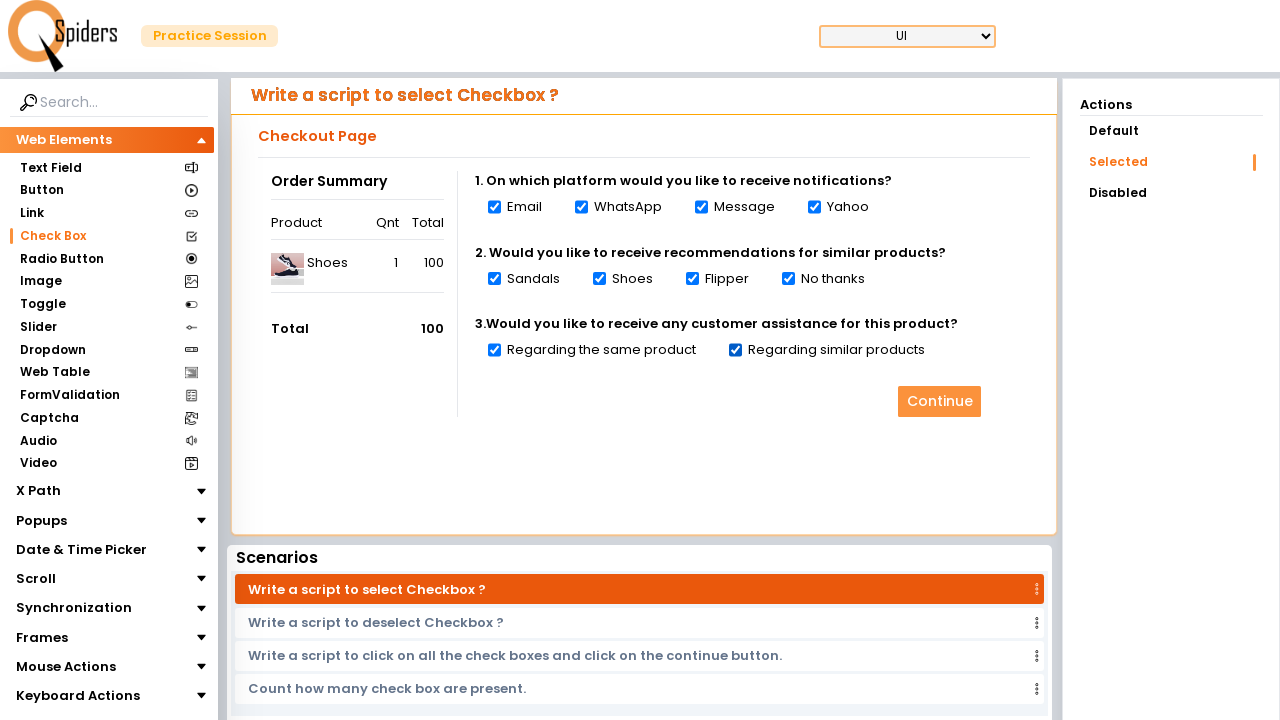

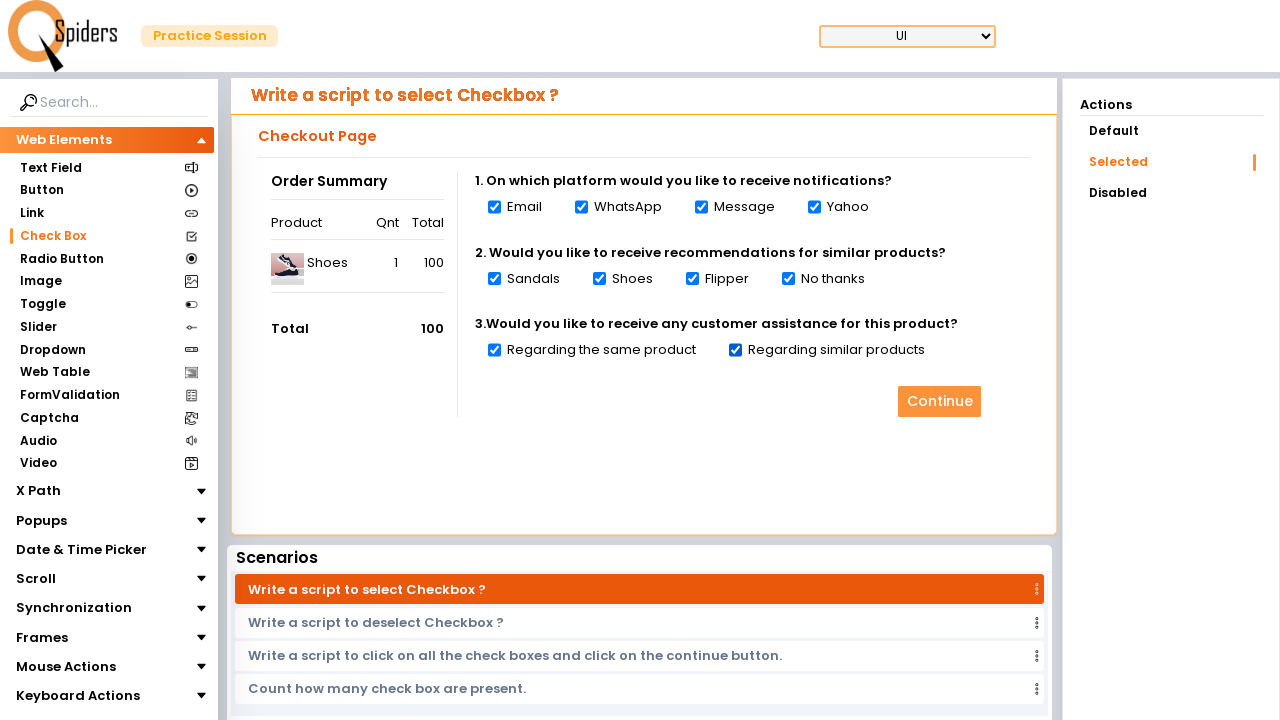